Tests a registration form by filling in required fields (first name, last name, email) and submitting the form, then verifies the success message is displayed.

Starting URL: http://suninjuly.github.io/registration1.html

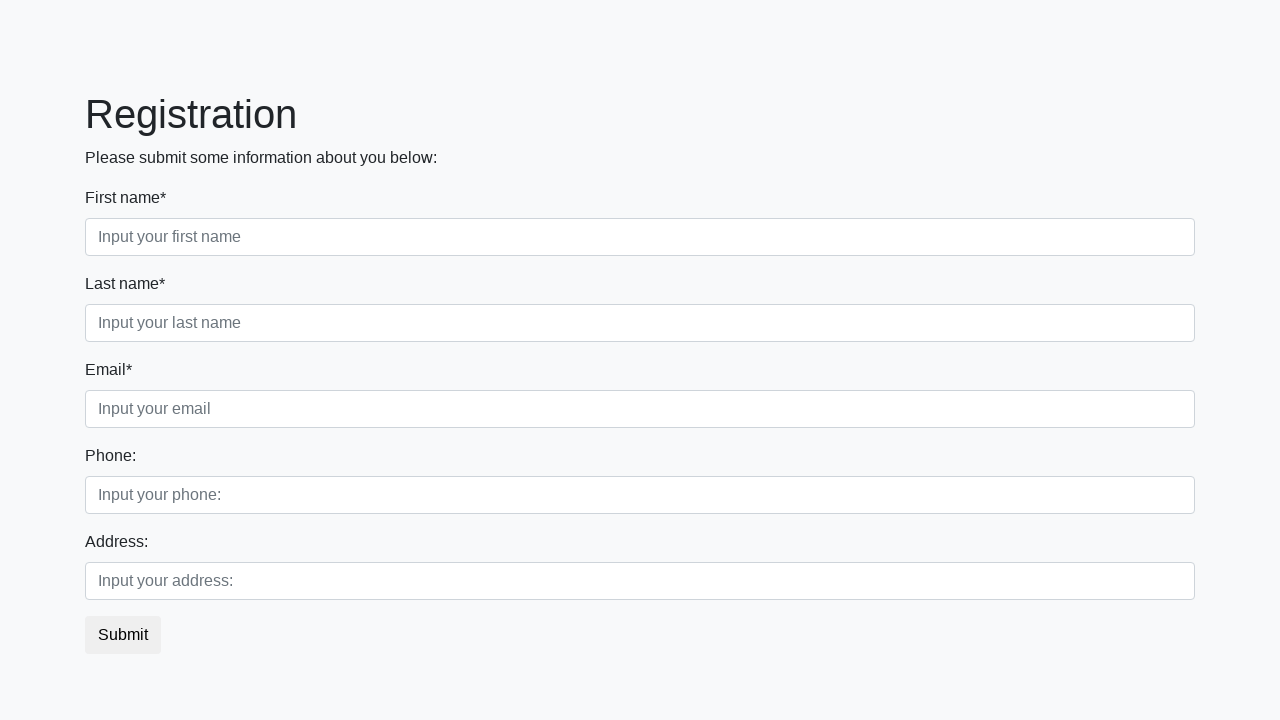

Navigated to registration form page
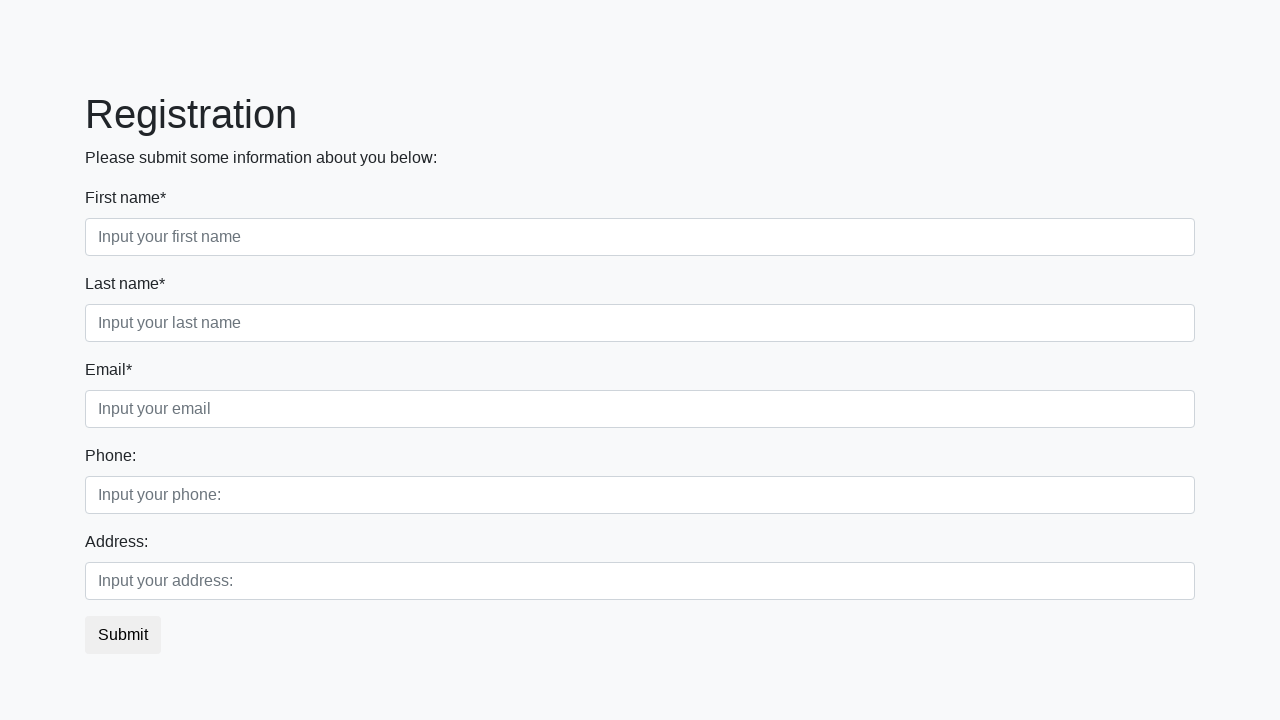

Filled first name field with 'Ivan' on input.form-control.first[required]
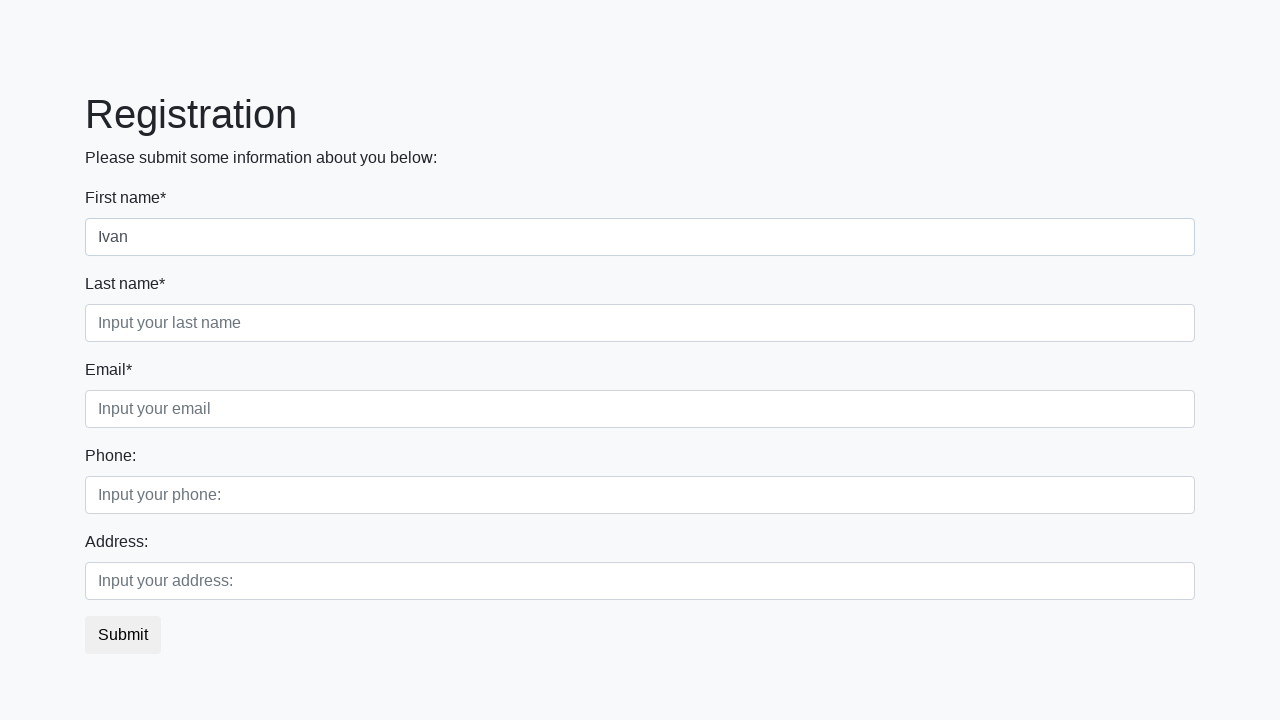

Filled last name field with 'Petrov' on input.form-control.second[required]
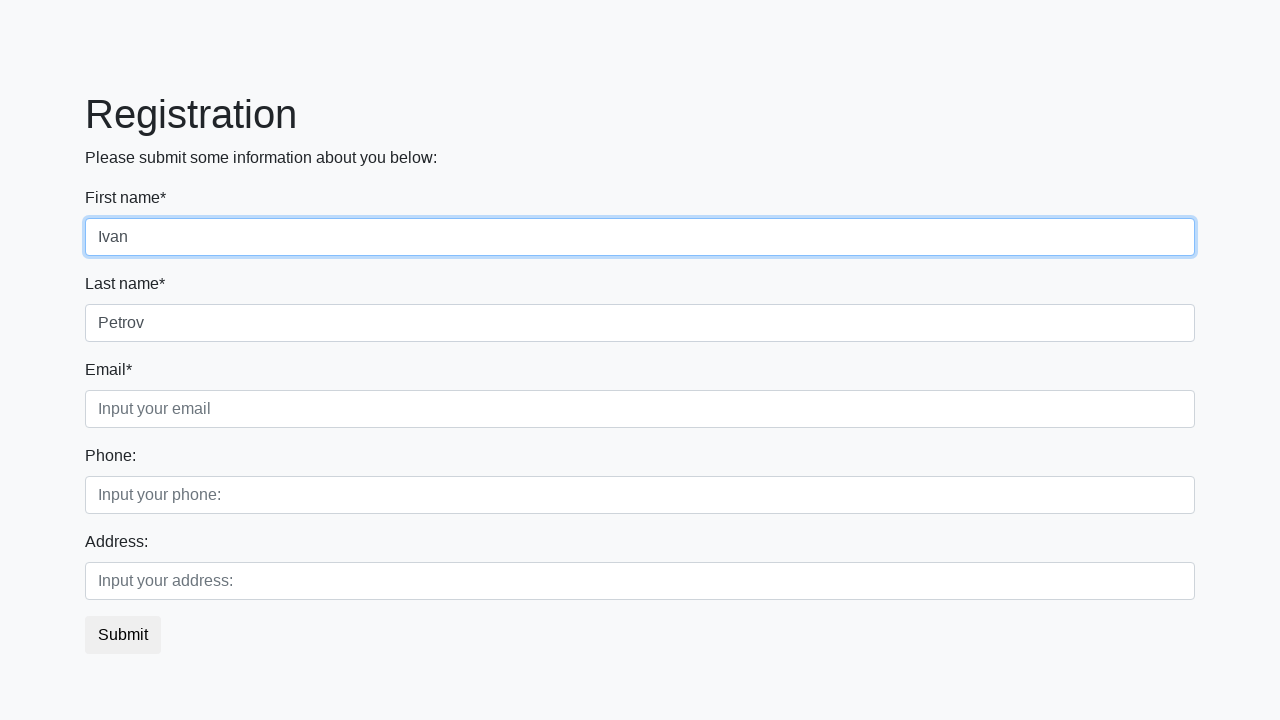

Filled email field with 'petrov@gmail.com' on input.form-control.third[required]
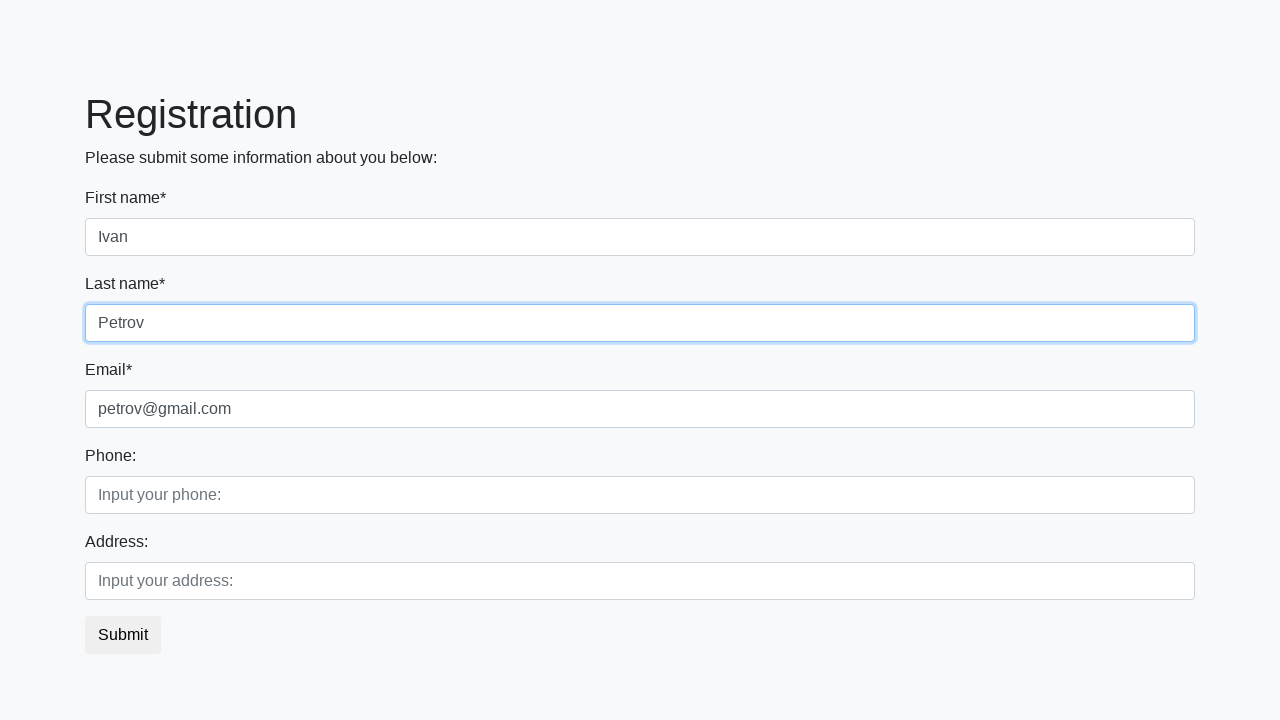

Clicked submit button to register at (123, 635) on button.btn
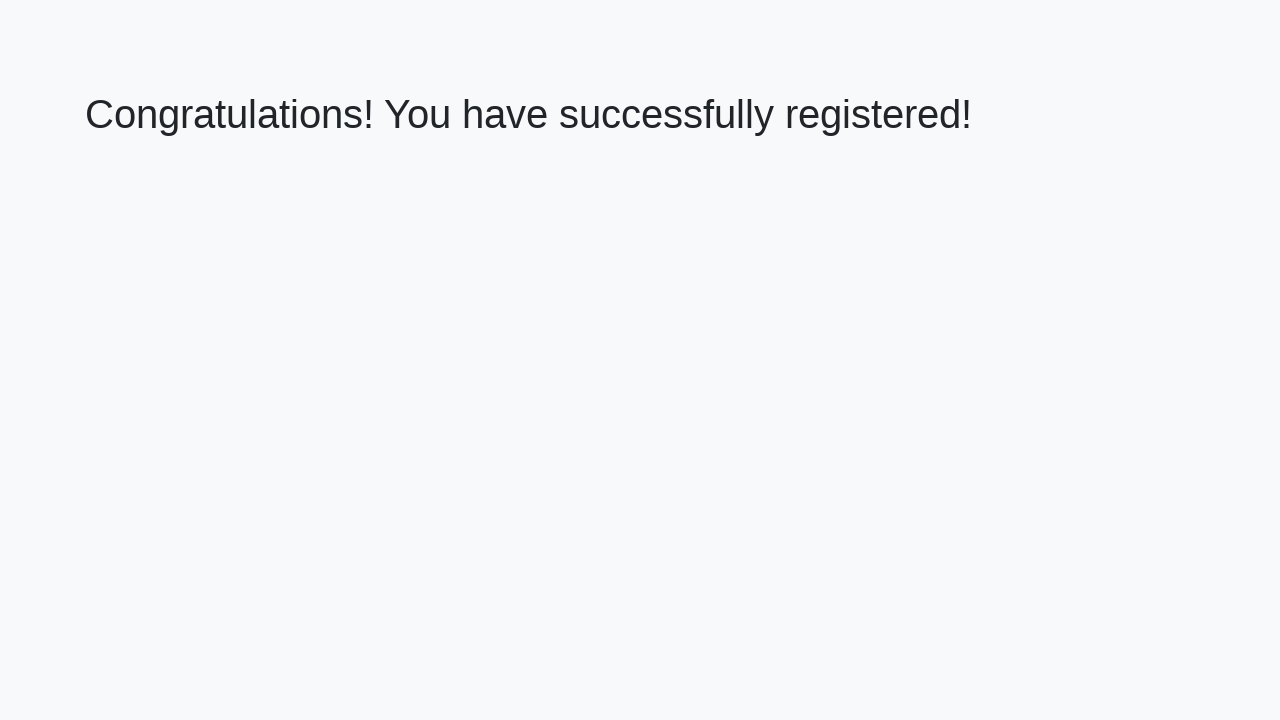

Success message appeared on page
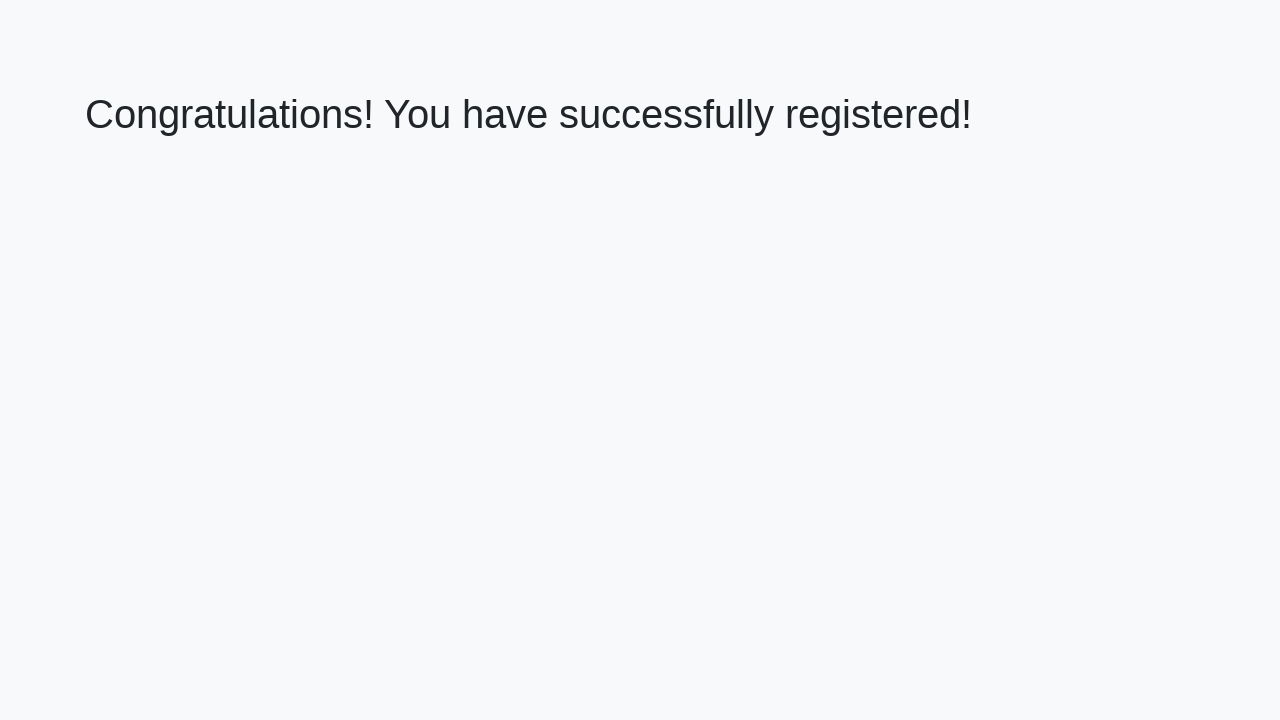

Retrieved success message text: 'Congratulations! You have successfully registered!'
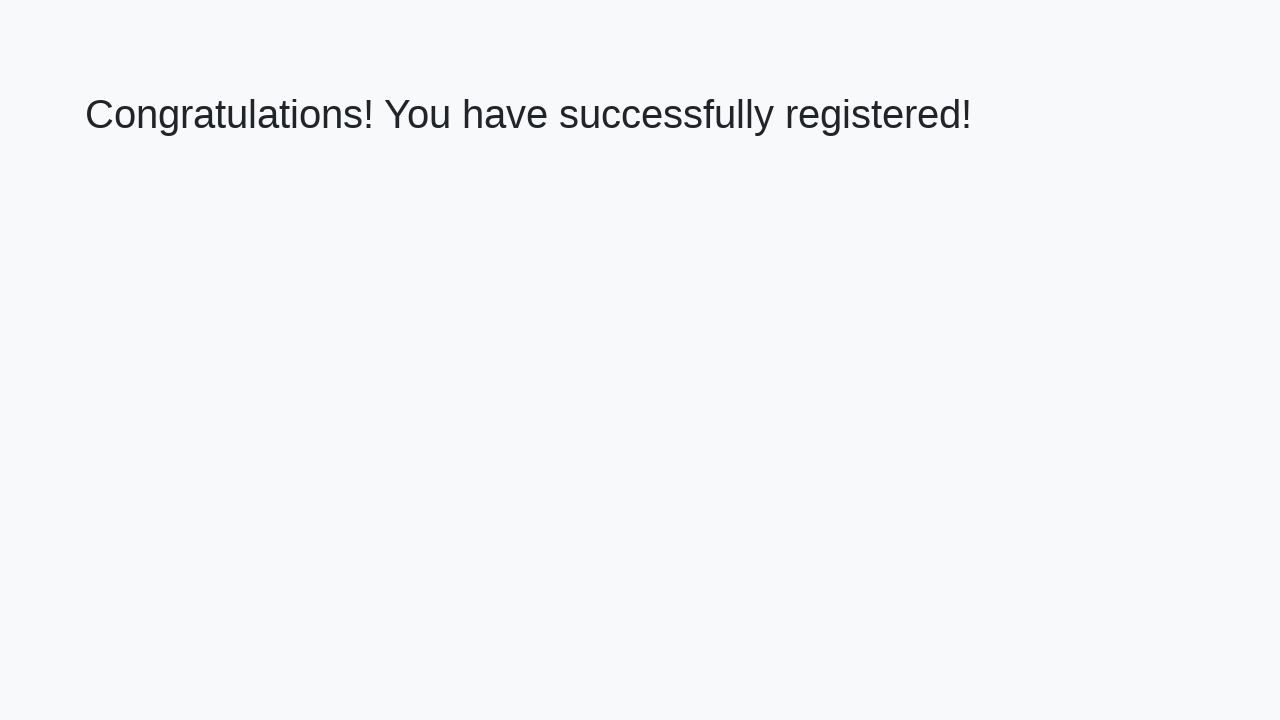

Assertion passed: success message verified
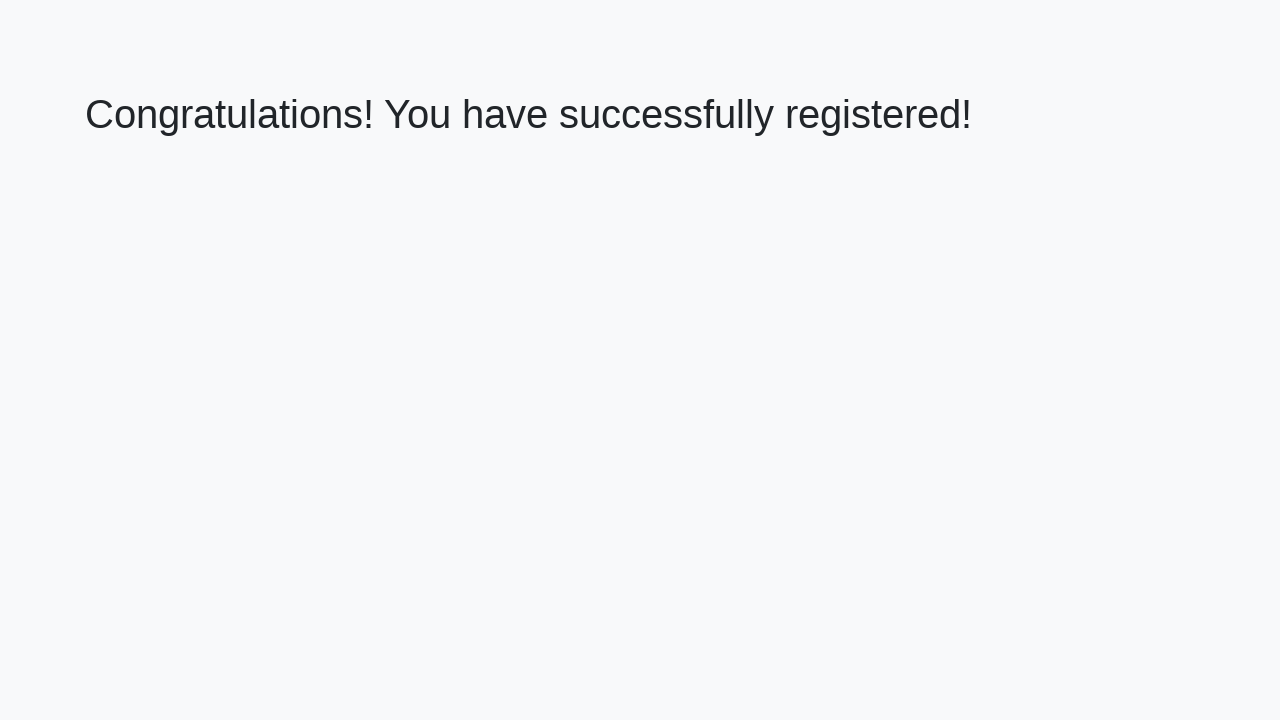

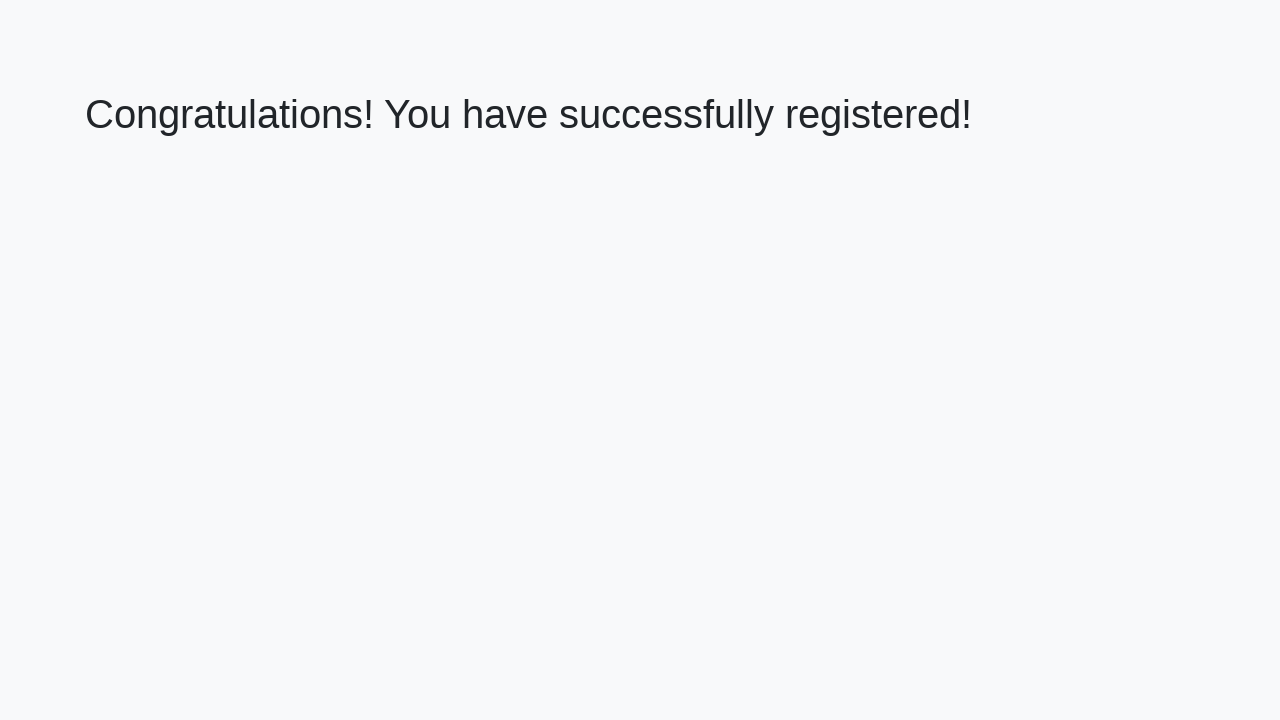